Tests navigation to the login page by hovering over the "My account" dropdown menu and clicking the Login link on an e-commerce playground site.

Starting URL: https://ecommerce-playground.lambdatest.io/

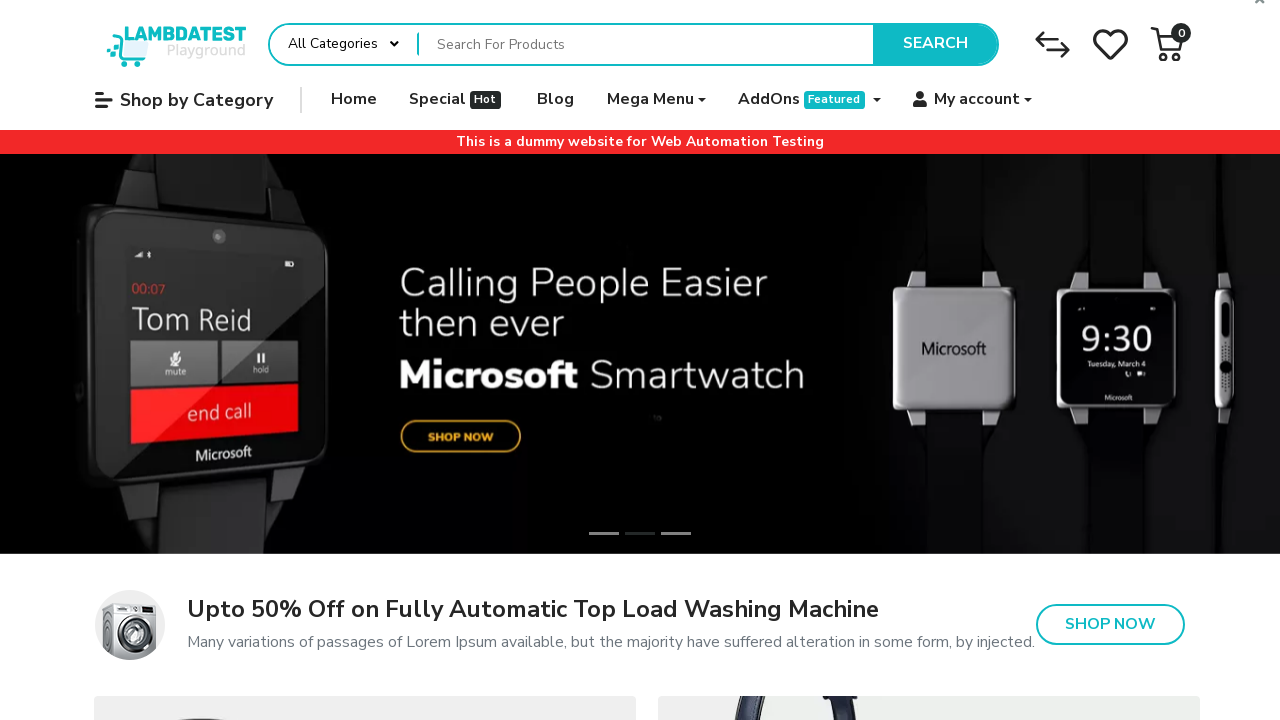

Navigated to ecommerce playground site
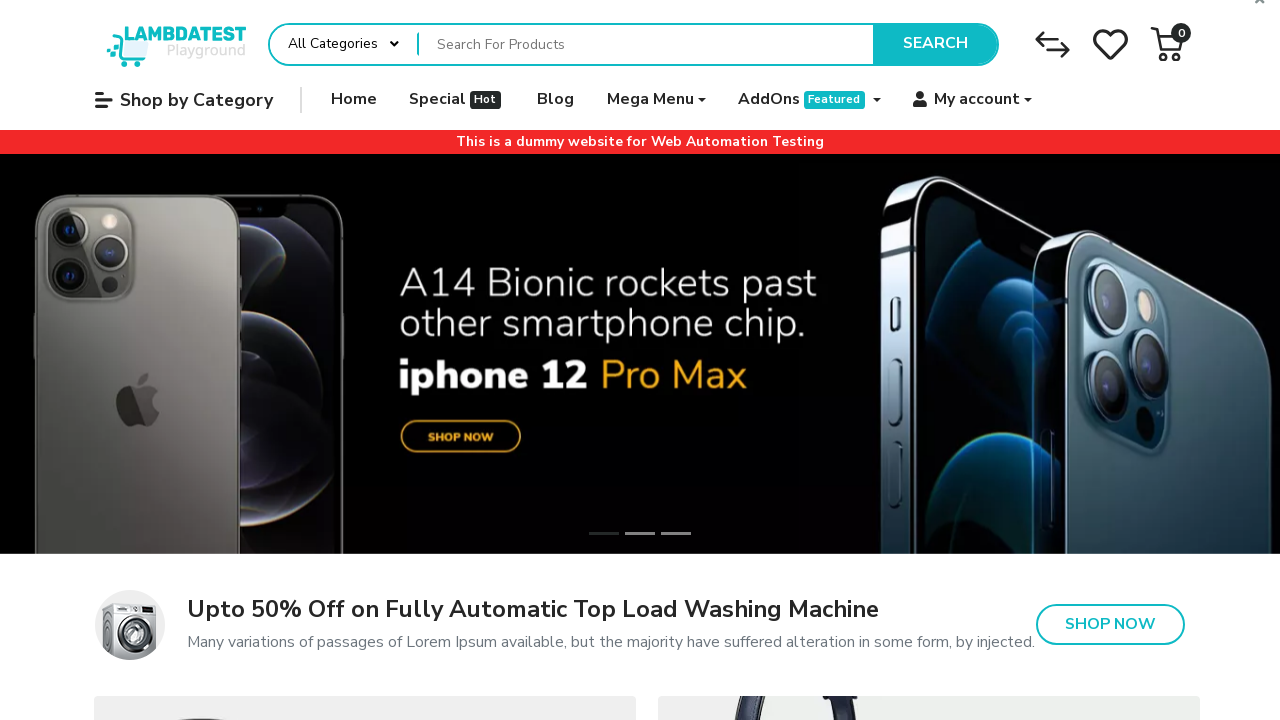

Hovered over 'My account' dropdown menu at (977, 100) on xpath=//a[@data-toggle='dropdown']//span[contains(.,'My account')]
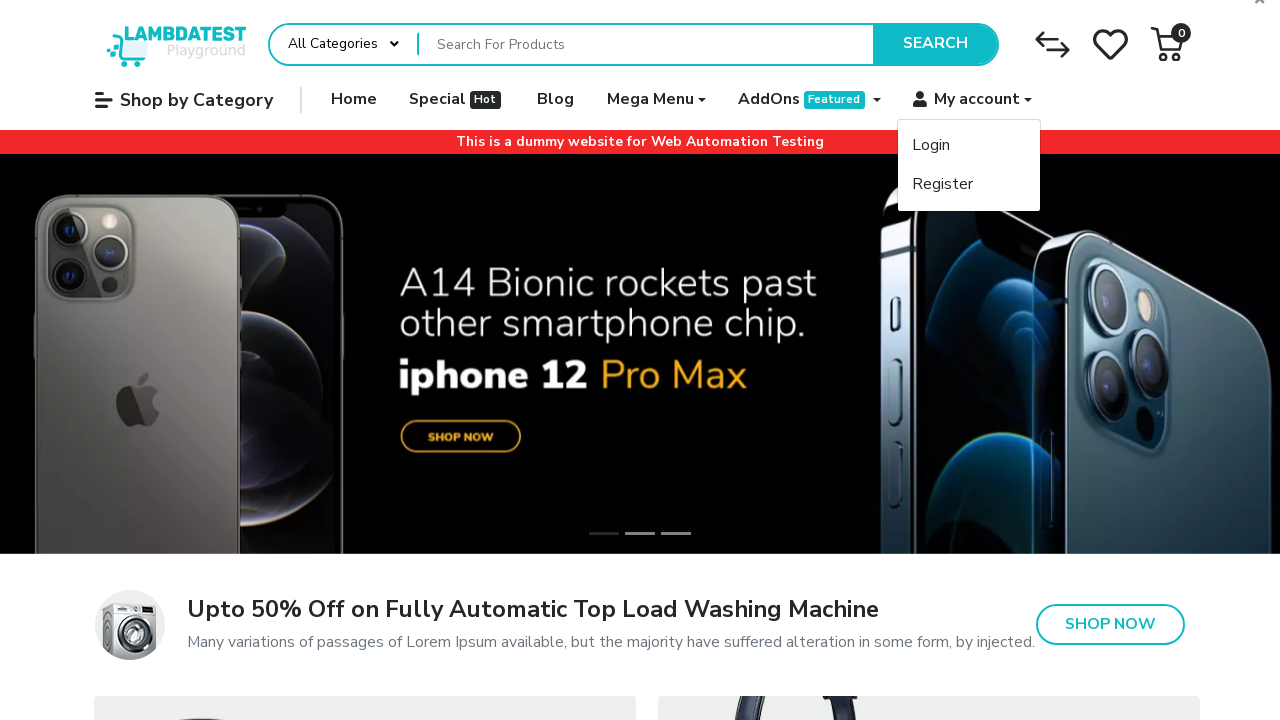

Clicked on Login link from dropdown menu at (931, 146) on text=Login
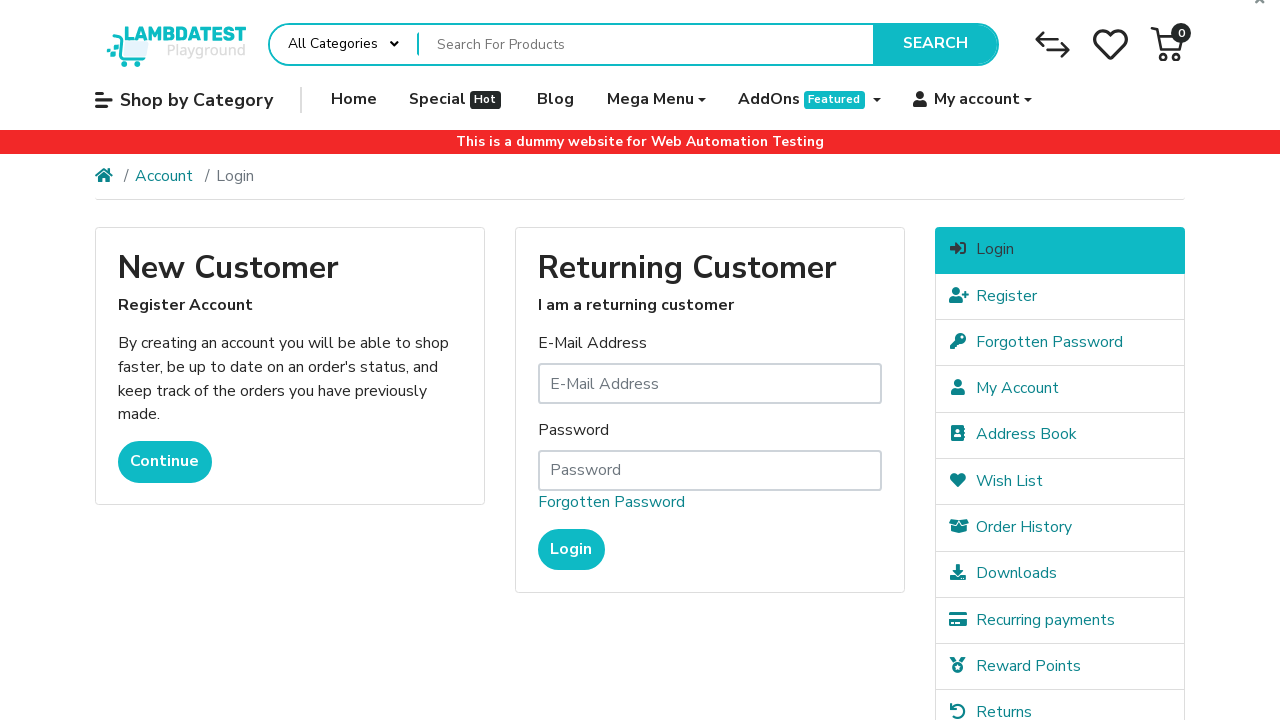

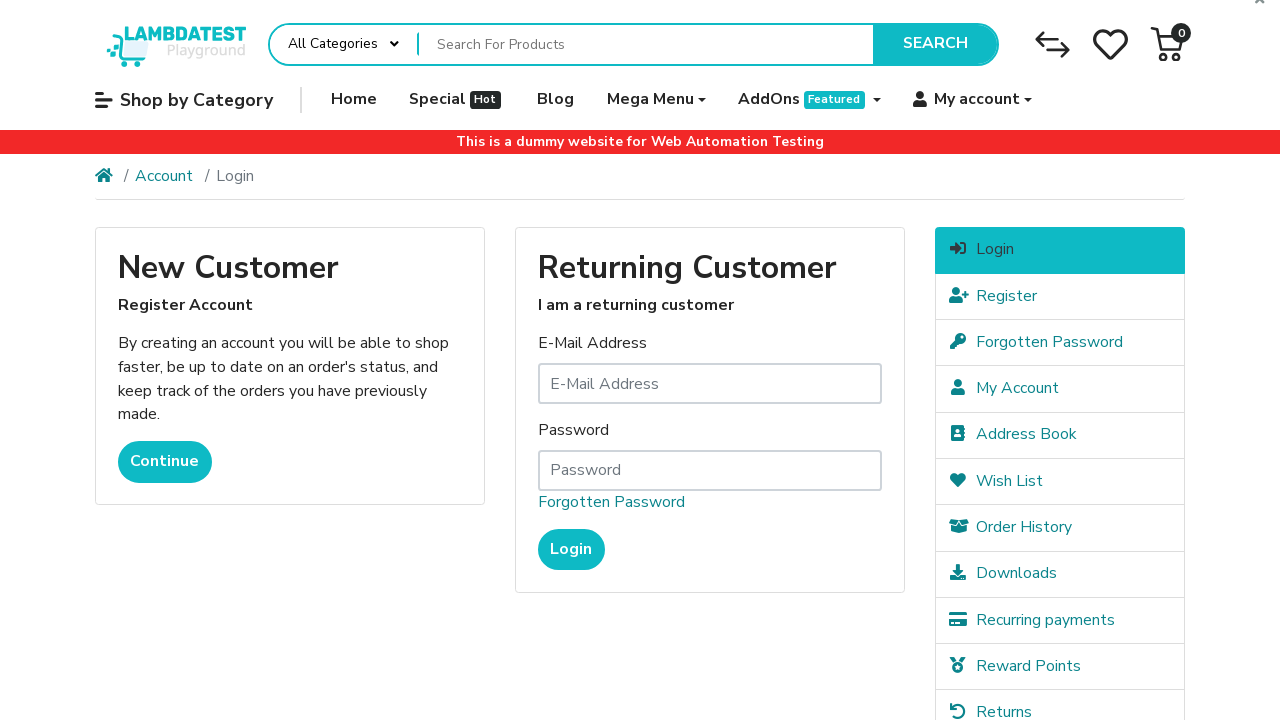